Tests handling multiple browser windows by clicking a button that opens multiple tabs, then finding a specific tab by title and filling a search field

Starting URL: https://www.leafground.com/window.xhtml

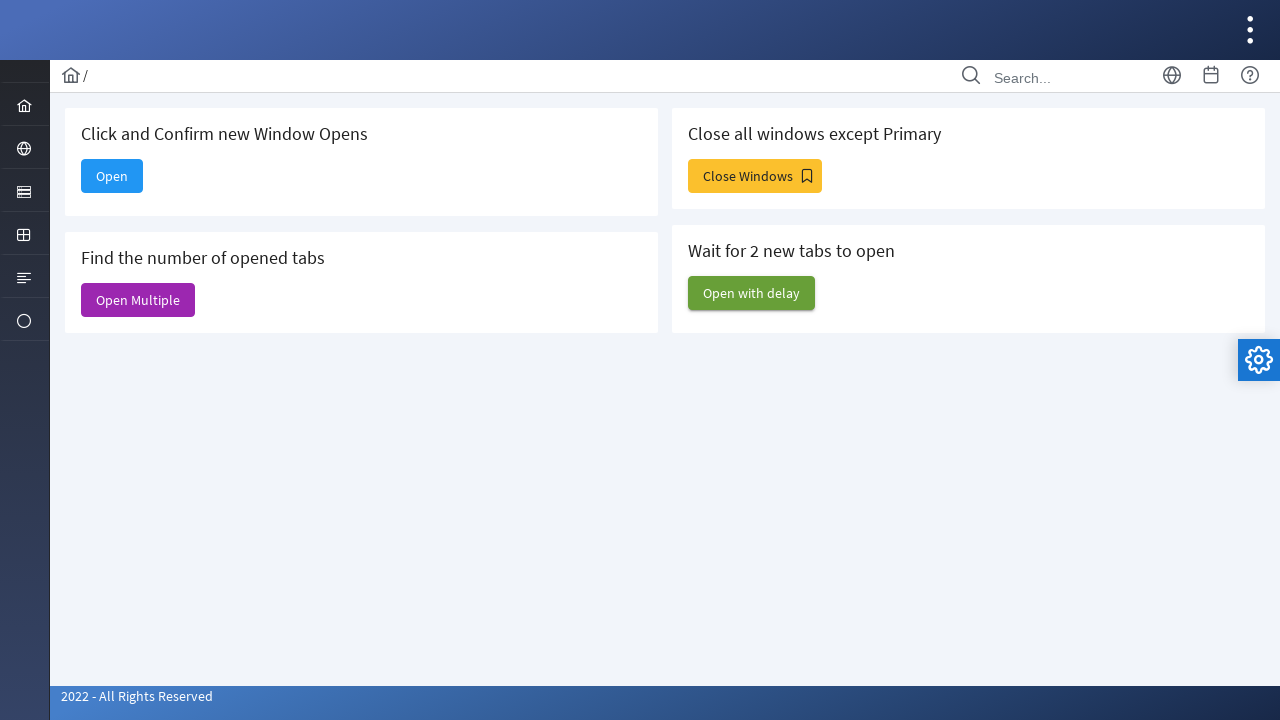

Clicked 'Open Multiple' button to open multiple windows at (138, 300) on xpath=//span[text()='Open Multiple']
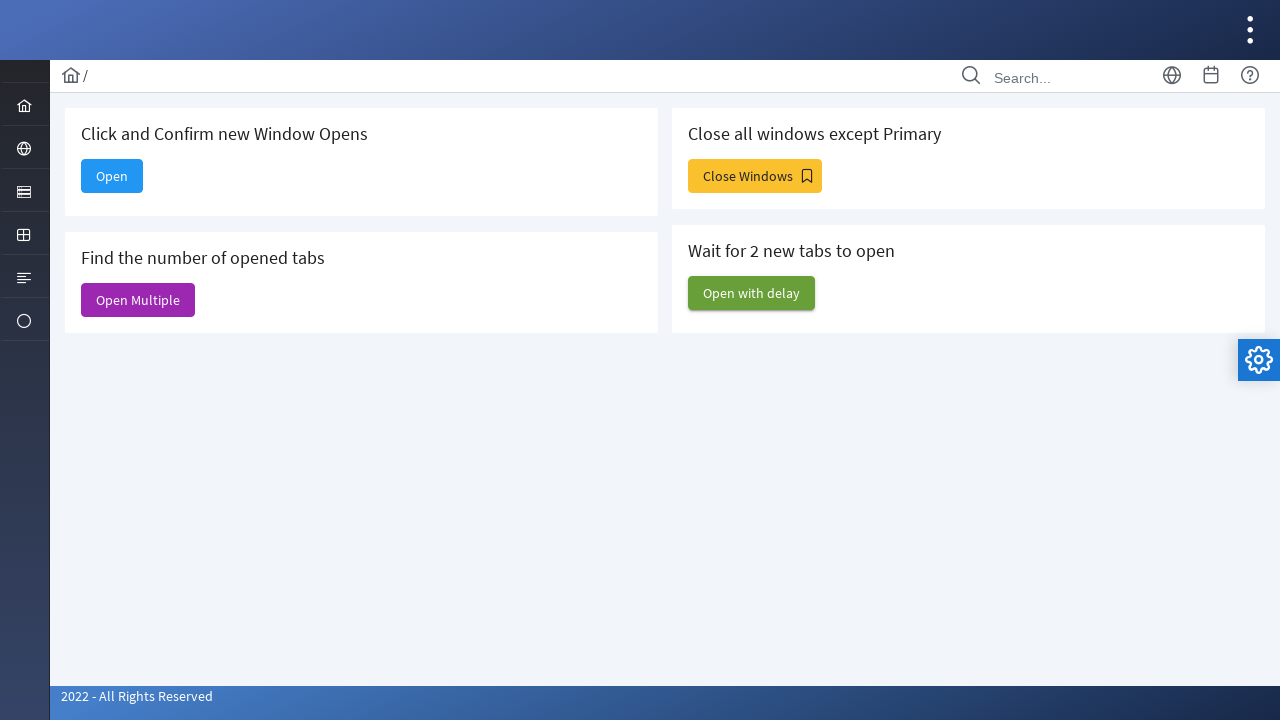

Waited for all pages to load
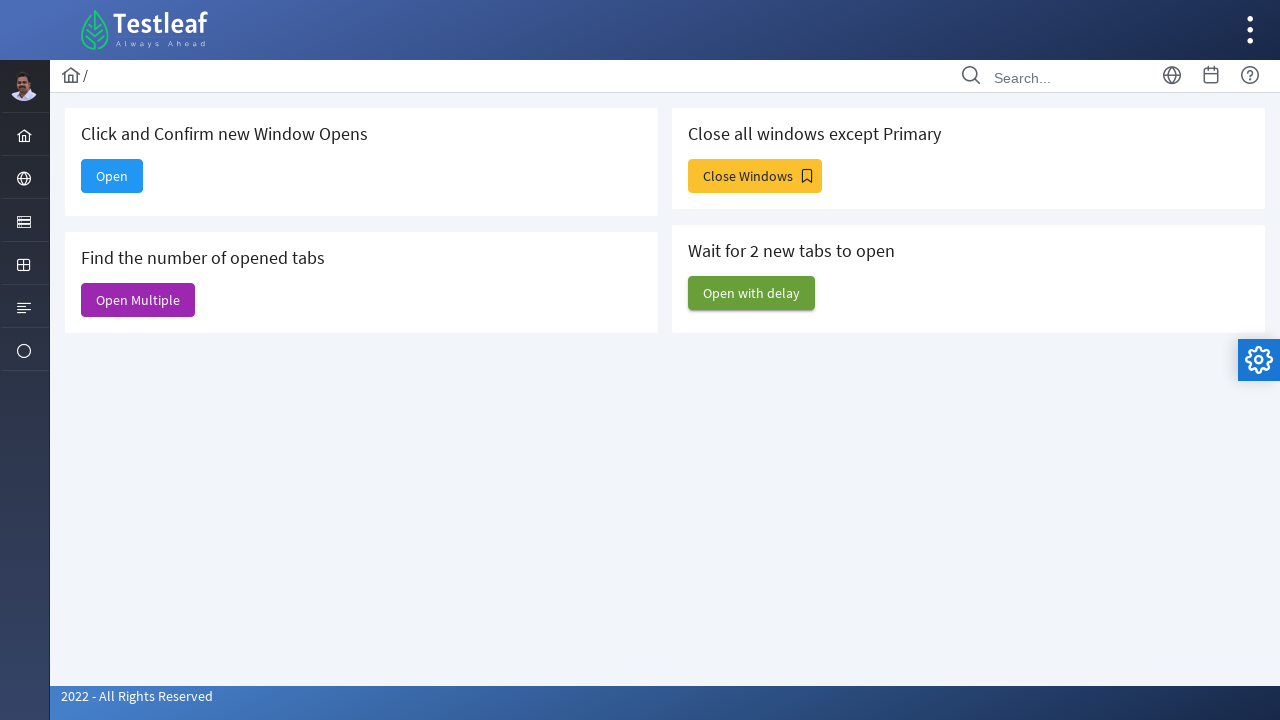

Retrieved all pages from context - found 6 windows
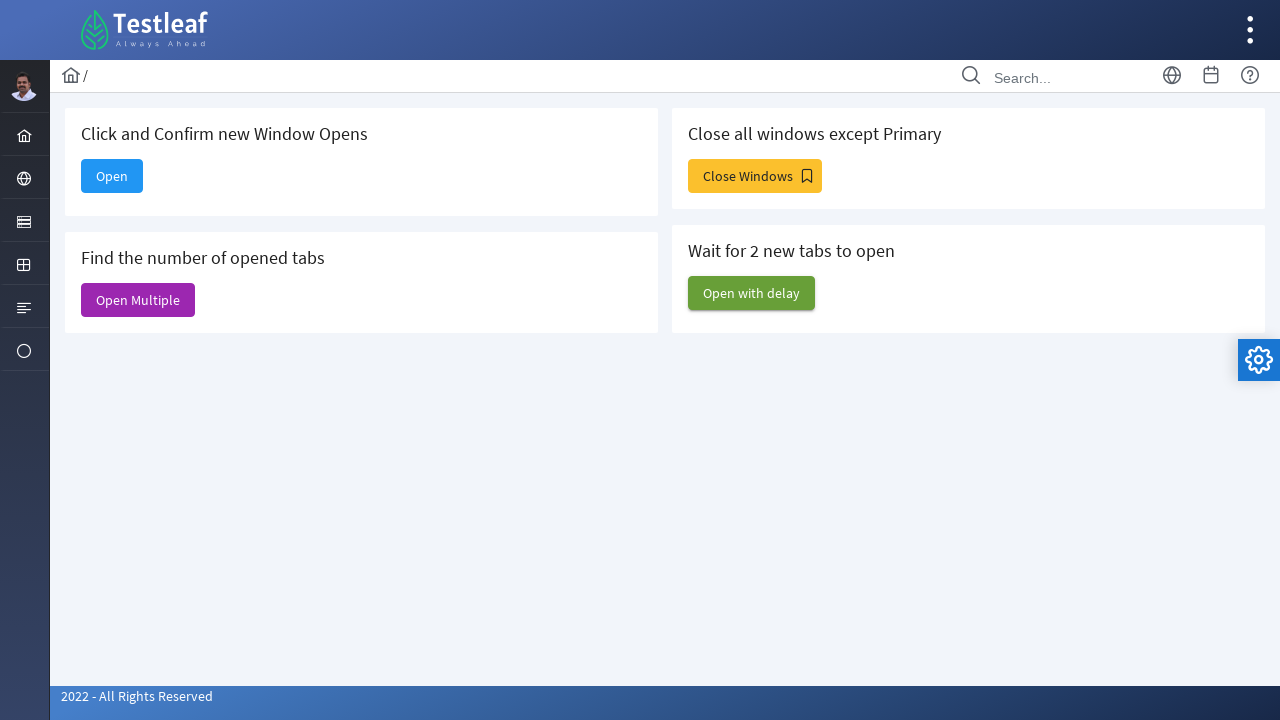

Printed URL and title information for all open windows
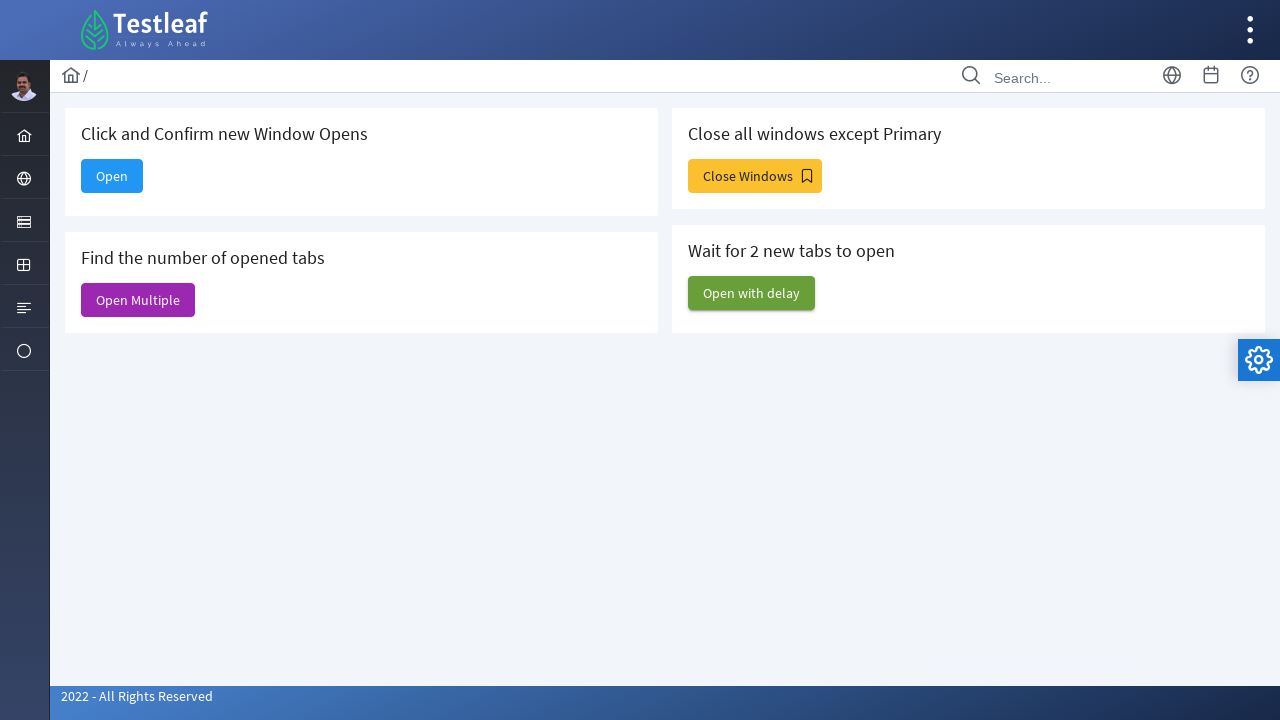

Searched for window with title 'Web Table' and found it
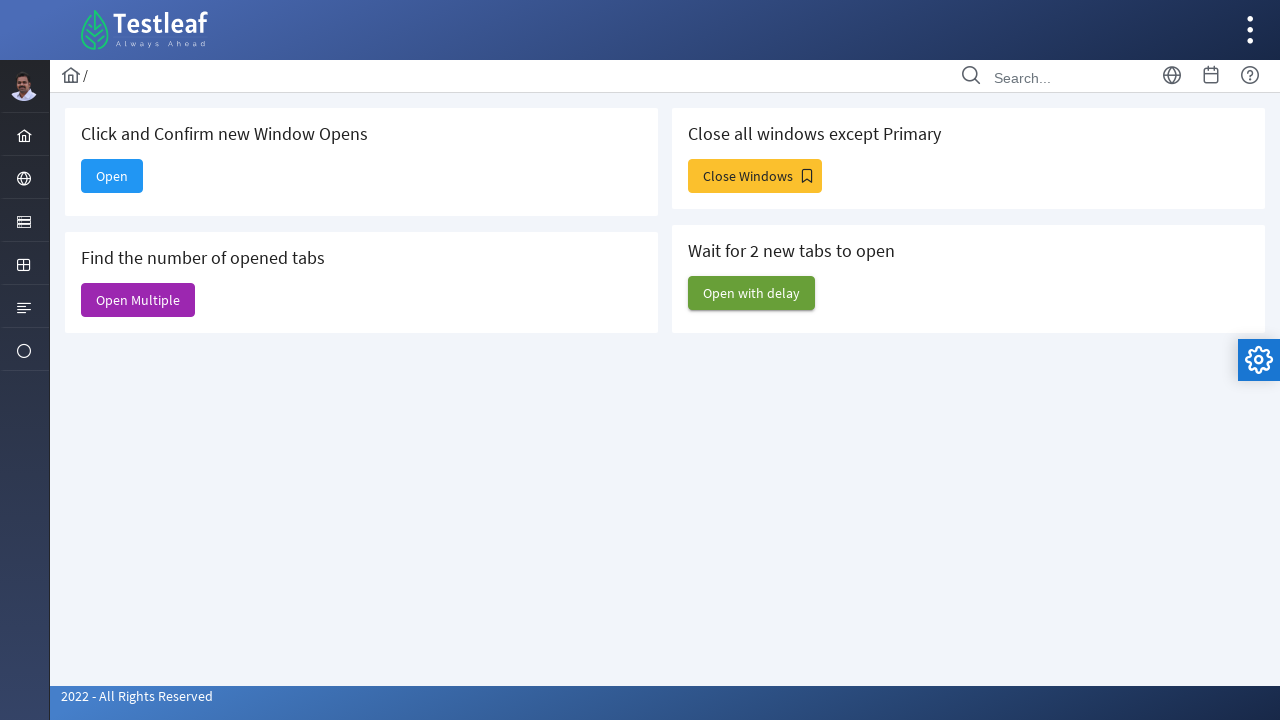

Brought 'Web Table' window to front
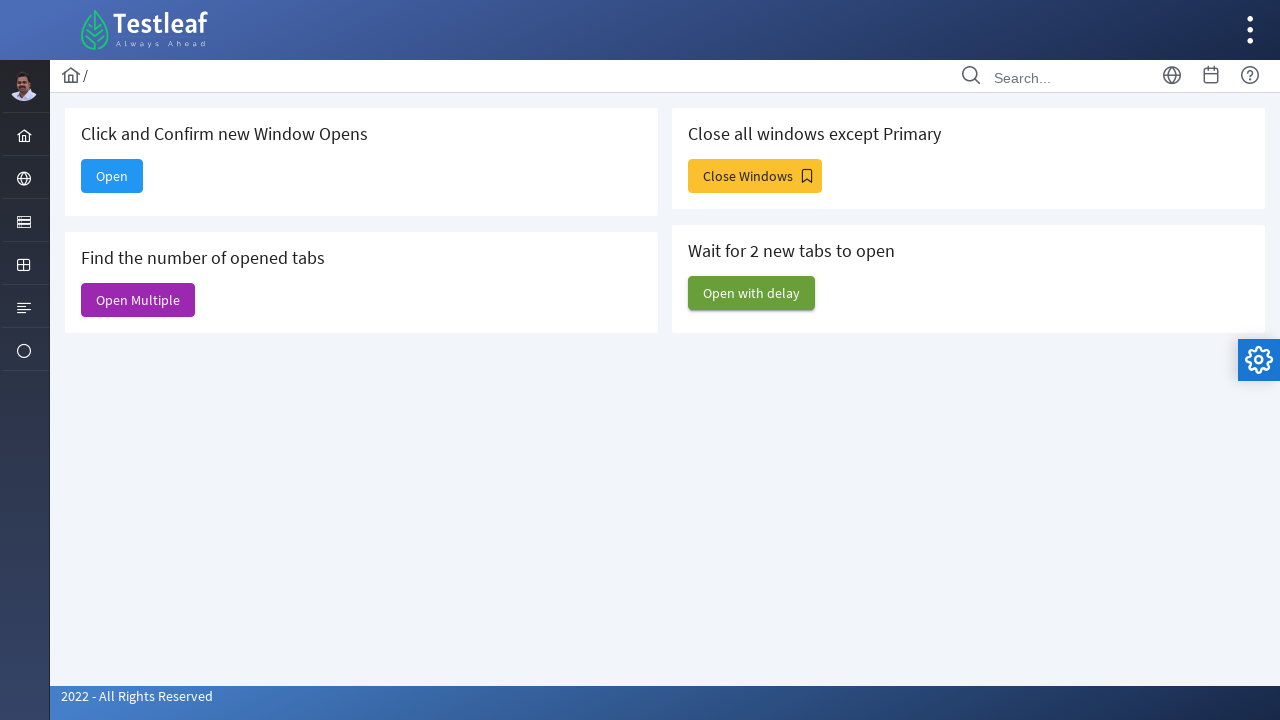

Filled search field with 'Japan' in the Web Table window on xpath=//input[@placeholder='Search']
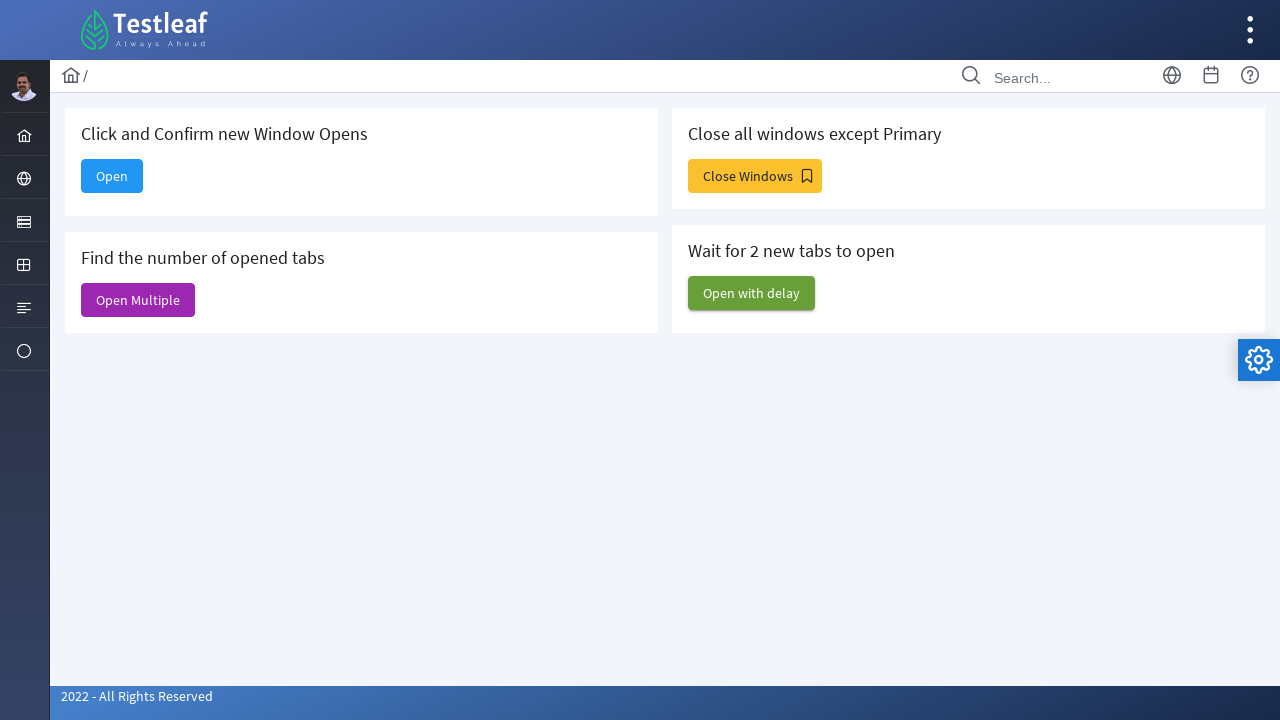

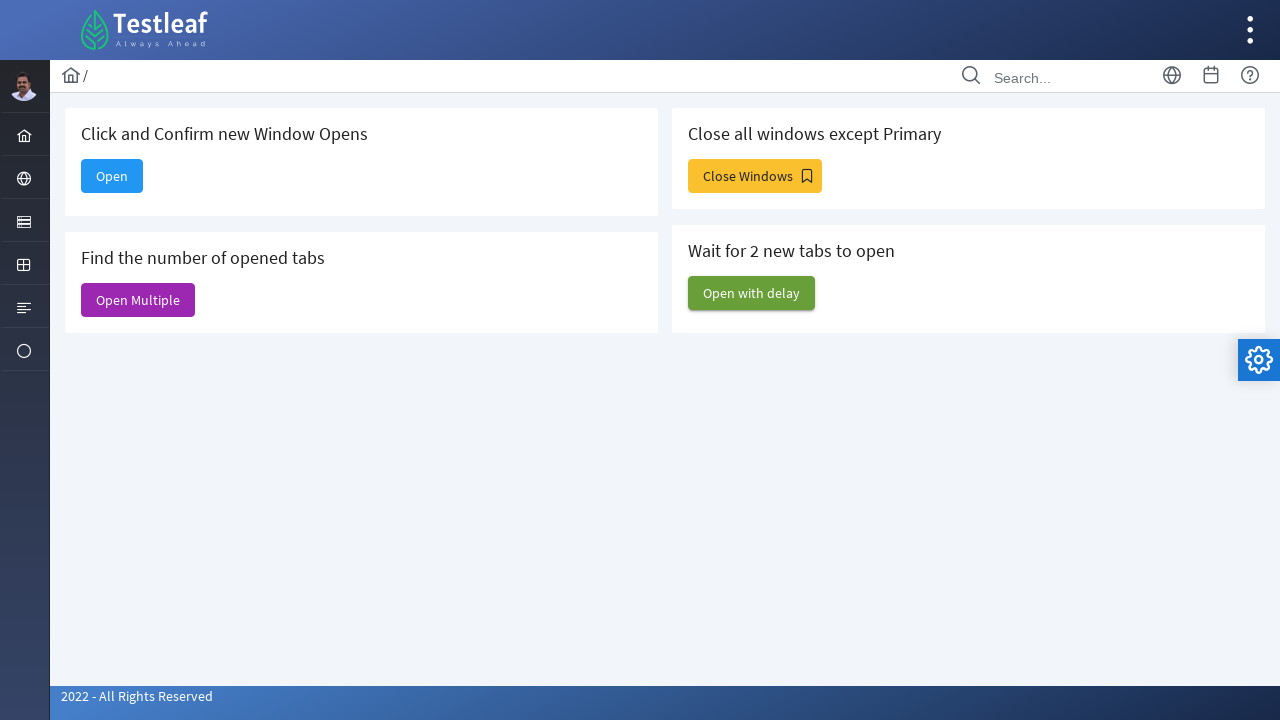